Tests CRUD operations on a demo grocery application by adding a new customer record with full details, then searching for it, selecting it, and deleting it through the delete confirmation workflow.

Starting URL: https://www.grocerycrud.com/v1.x/demo/my_boss_is_in_a_hurry/bootstrap-v4

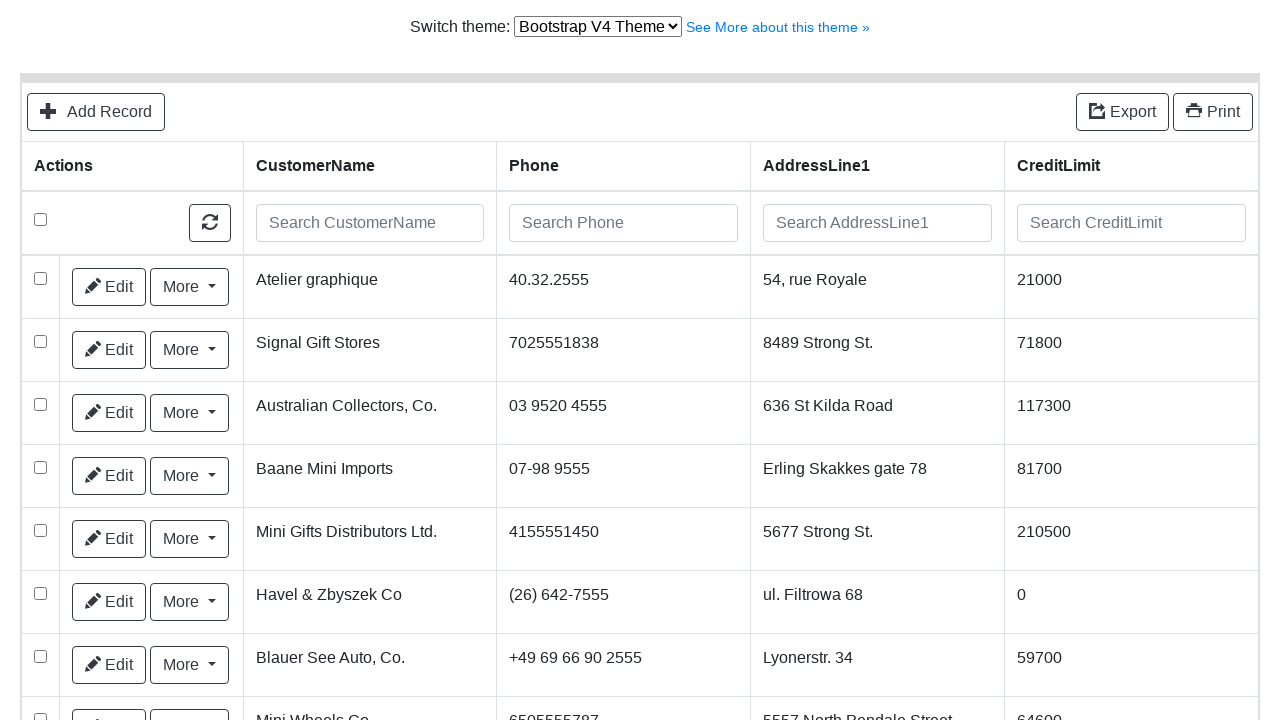

Selected theme from dropdown on #switch-version-select
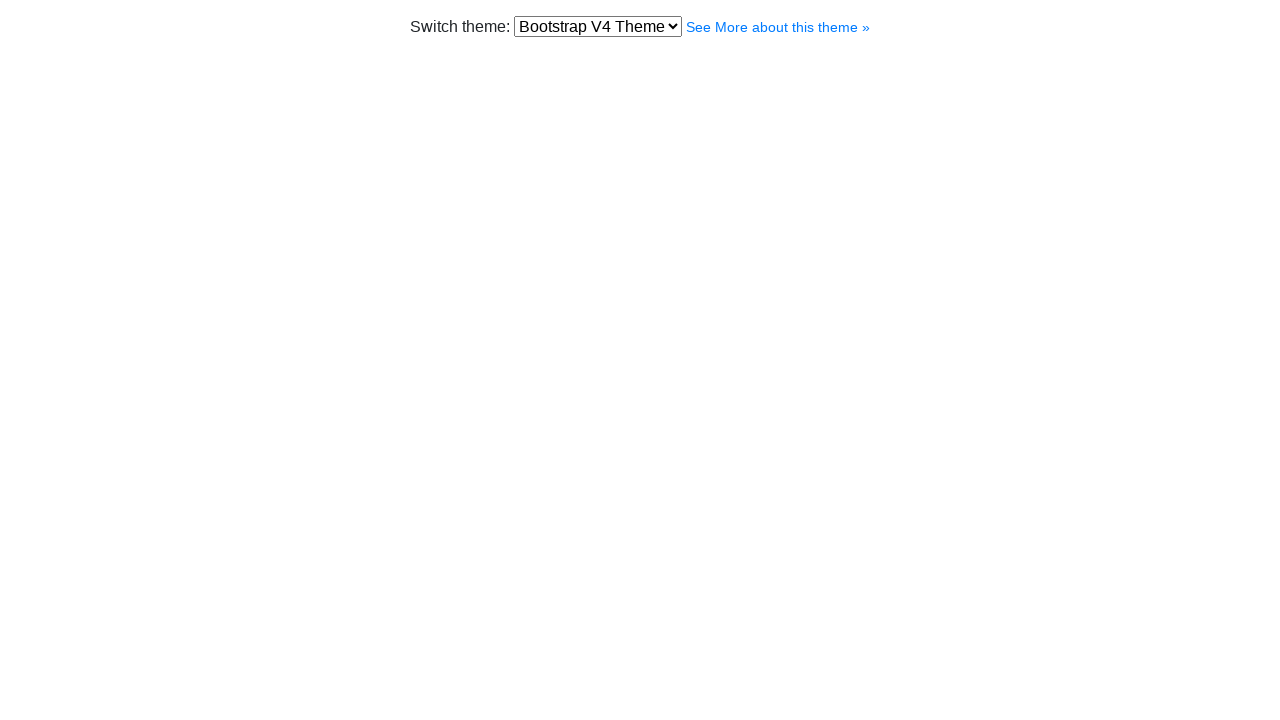

Clicked 'Add Record' link at (91, 112) on text=Add Record
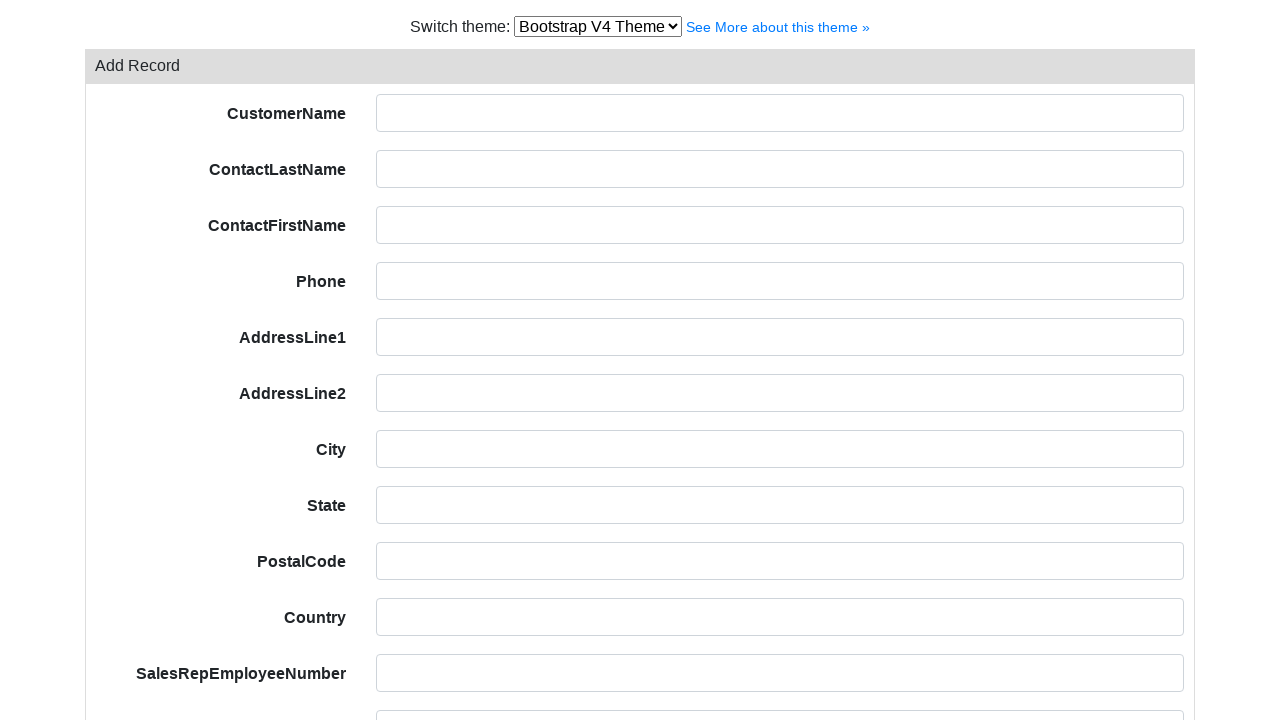

Filled customer name field with 'Teste Sicredi' on #field-customerName
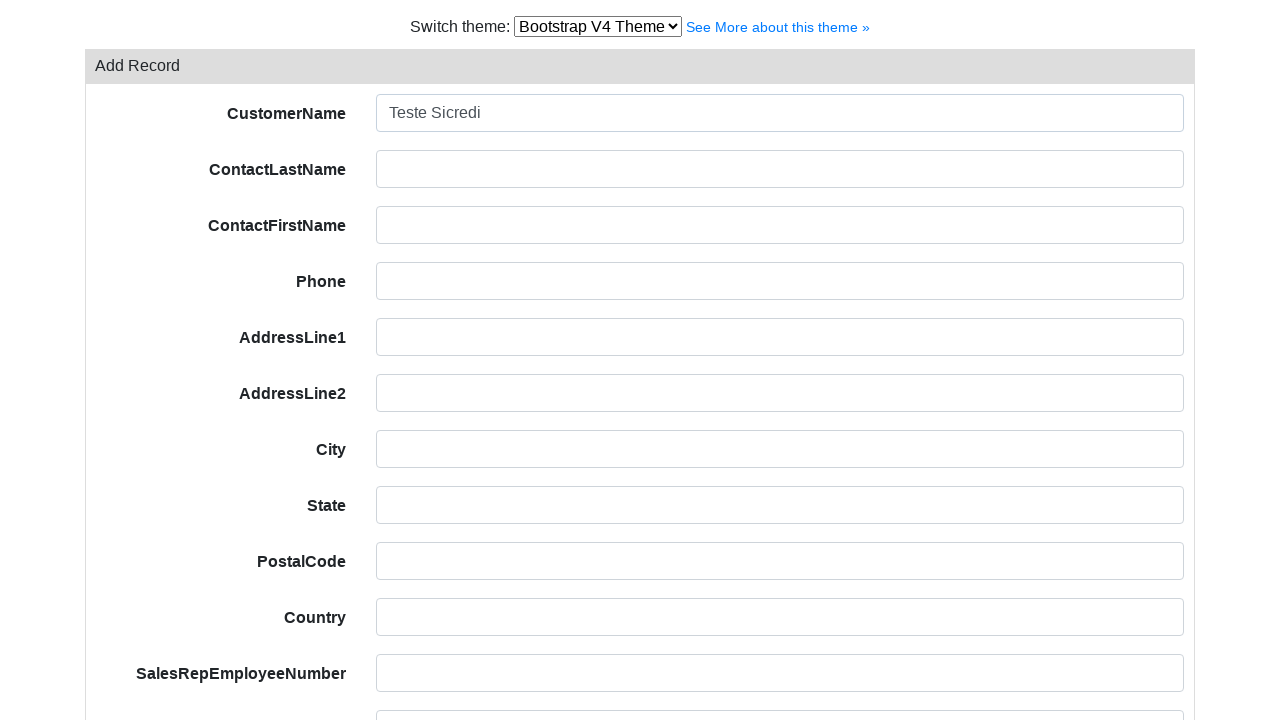

Filled contact last name field with 'Teste' on #field-contactLastName
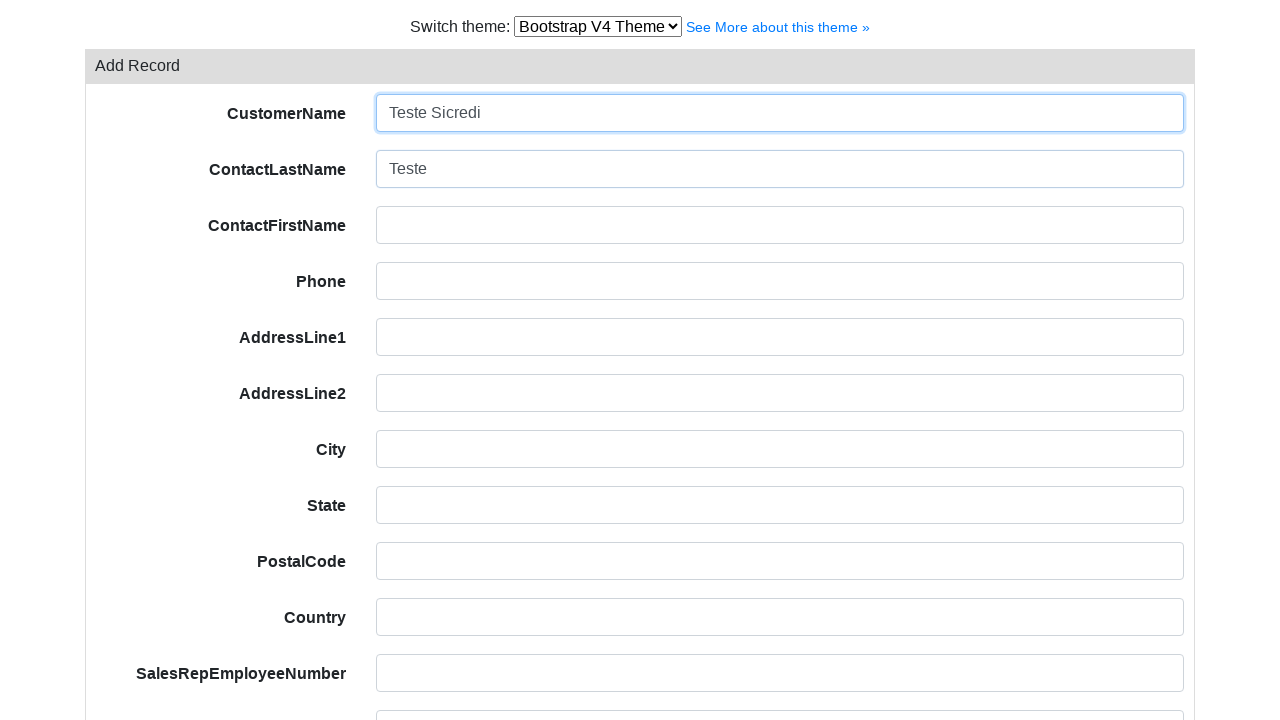

Filled contact first name field with 'Alex' on #field-contactFirstName
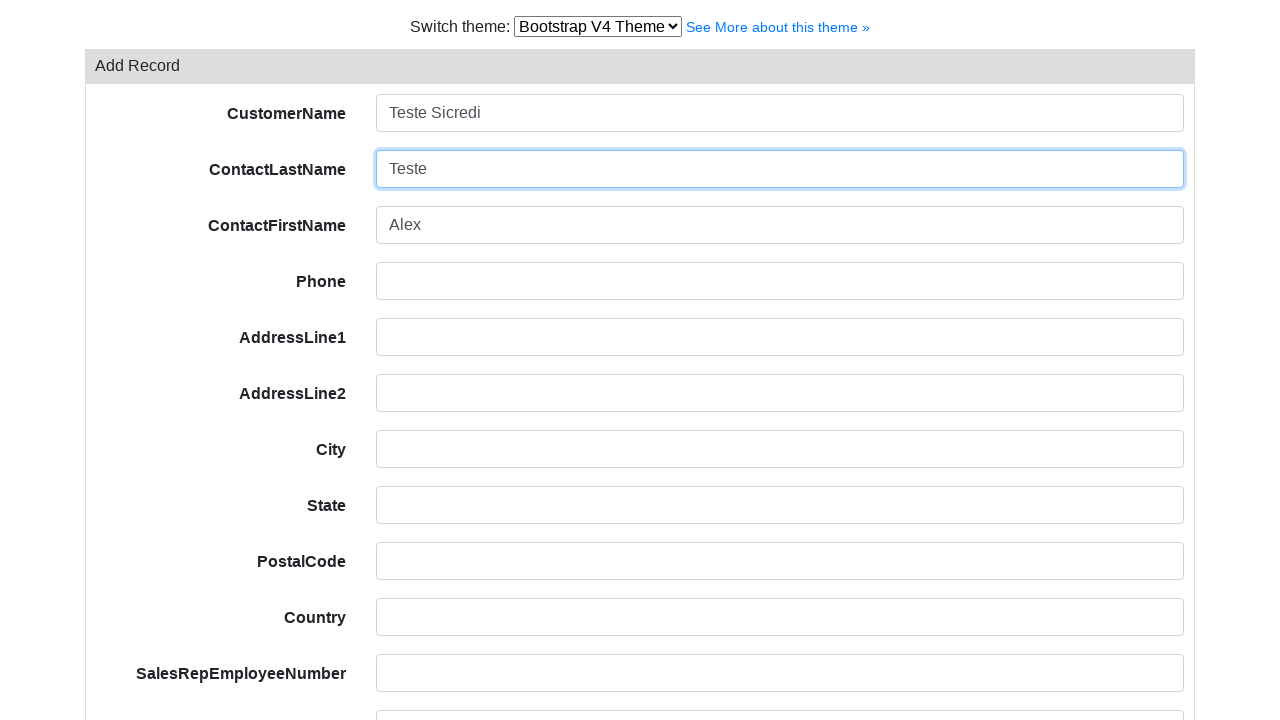

Filled phone field with '51 9999-9999' on #field-phone
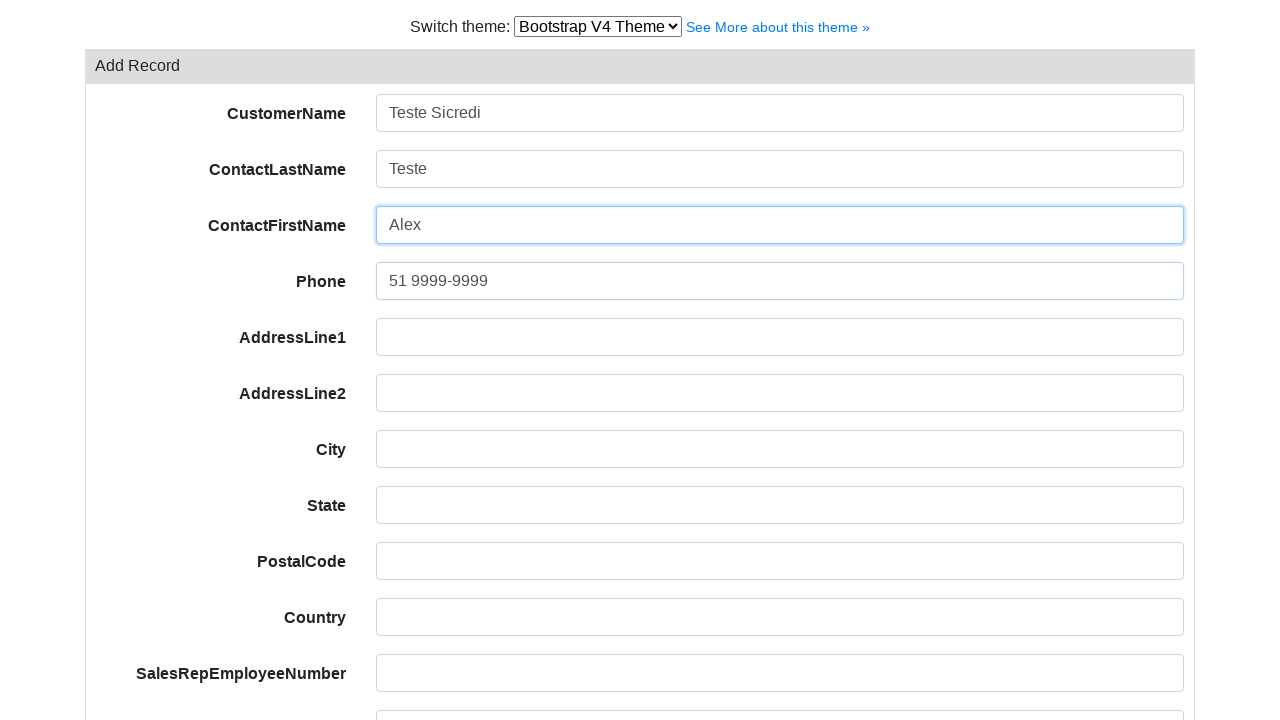

Filled address line 1 field with 'Av Assis Brasil, 3970' on #field-addressLine1
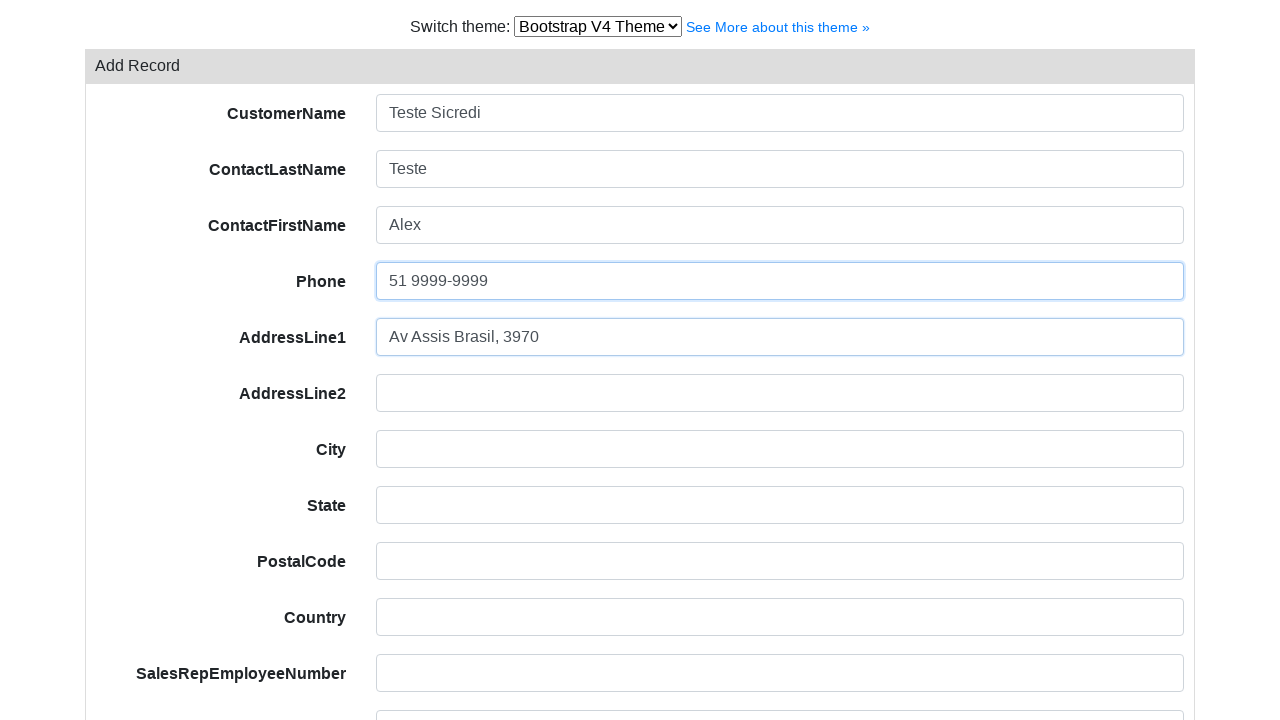

Filled address line 2 field with 'Torre D' on #field-addressLine2
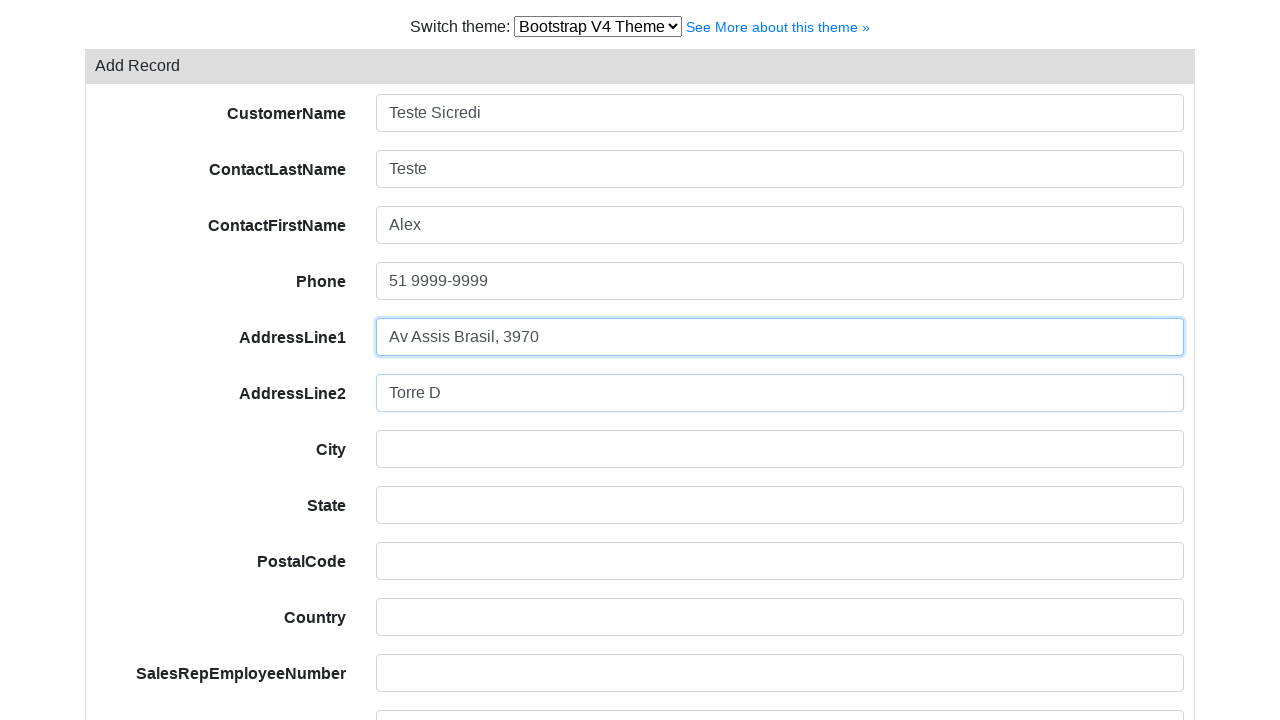

Filled city field with 'Porto Alegre' on #field-city
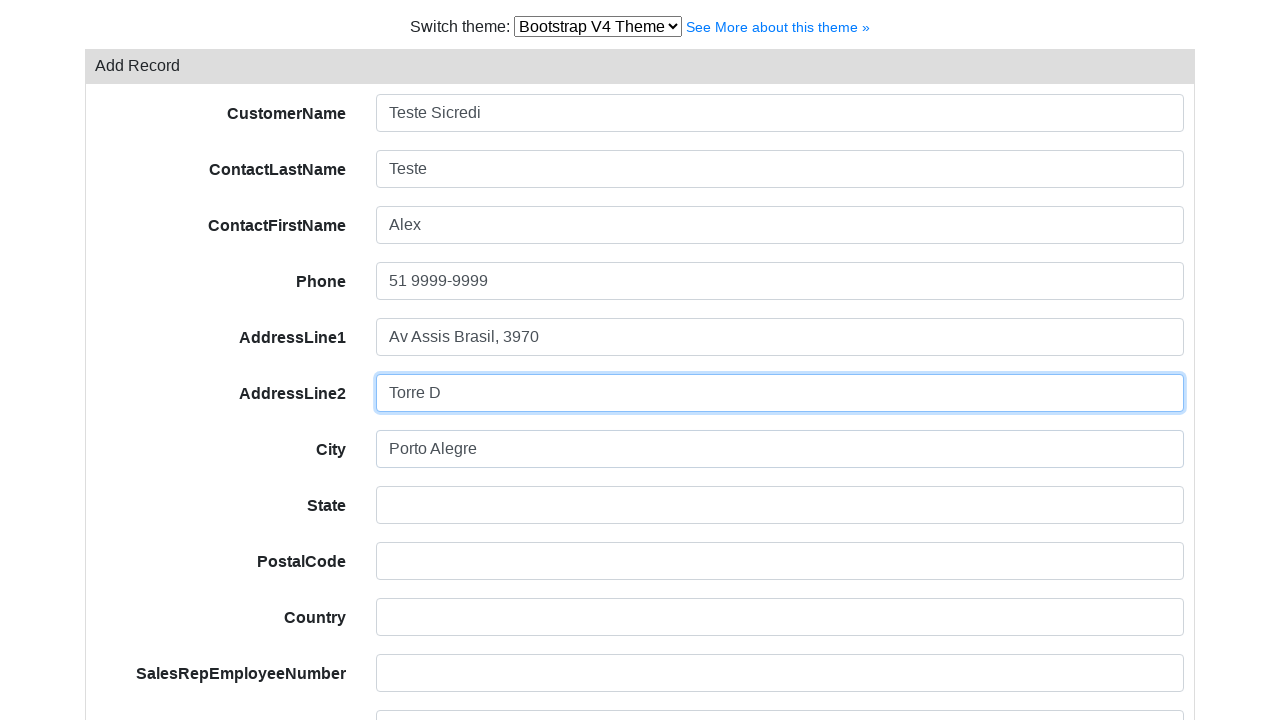

Filled state field with 'RS' on #field-state
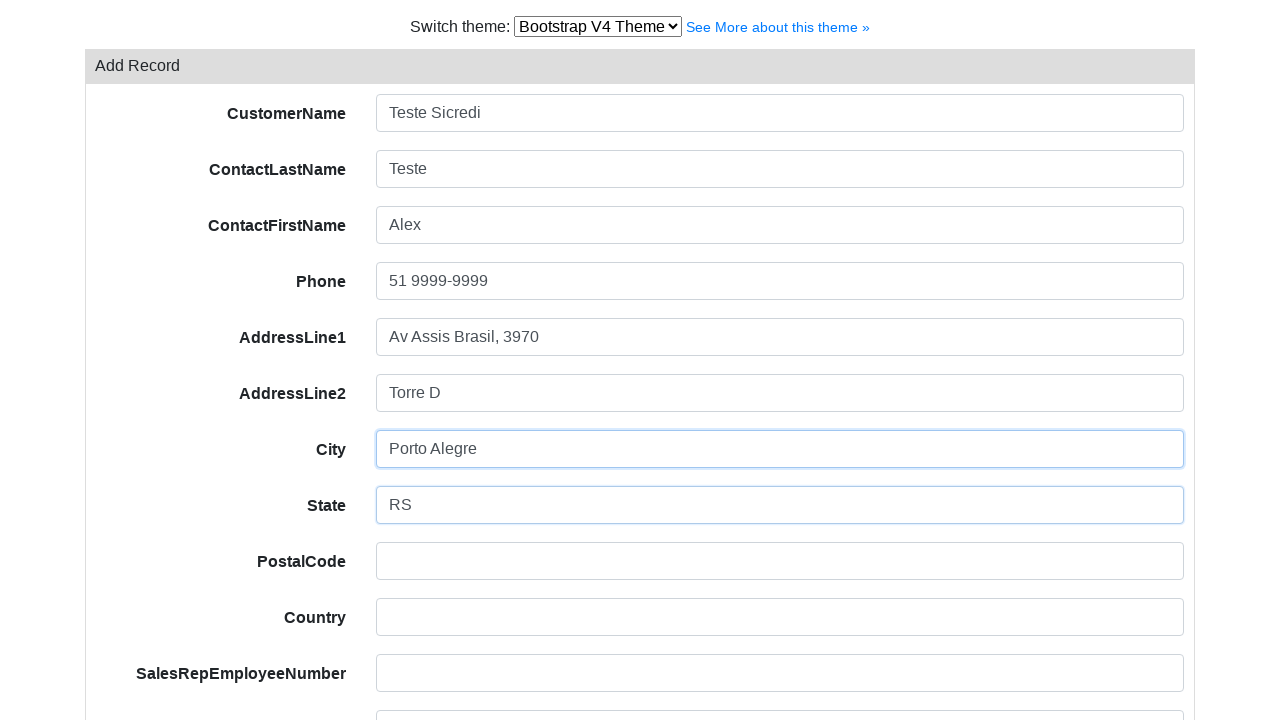

Filled postal code field with '91000-000' on #field-postalCode
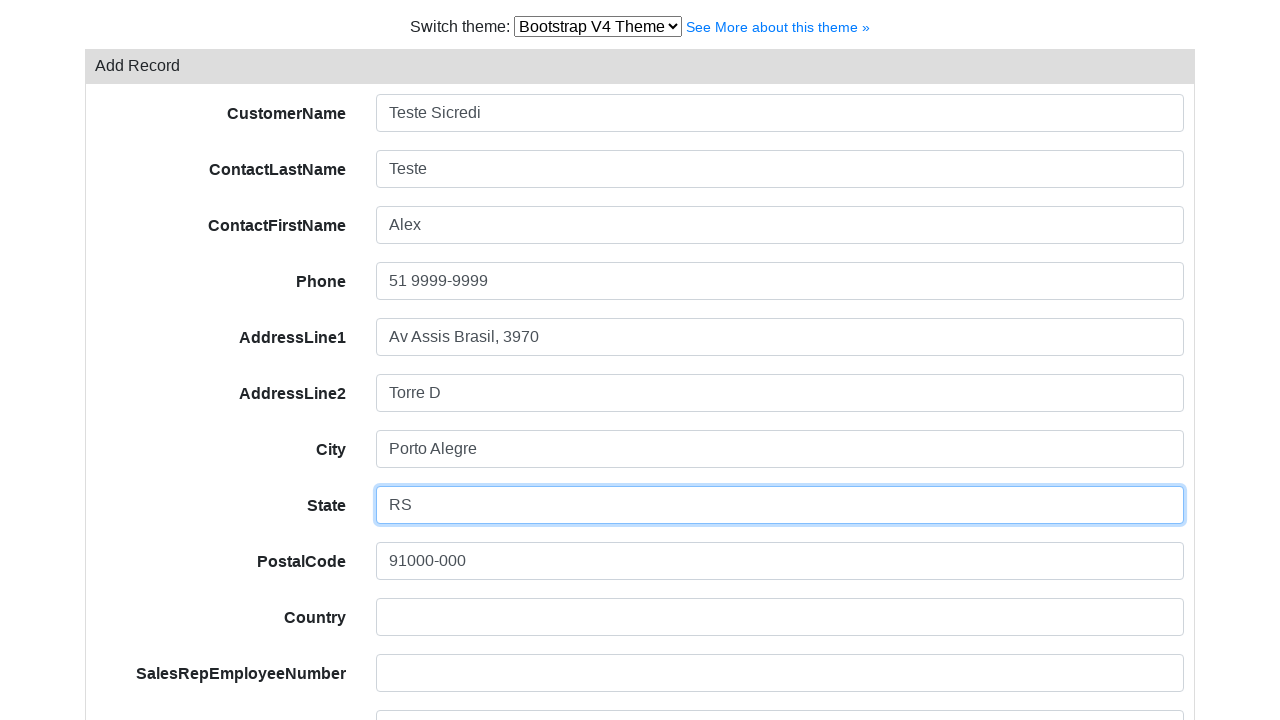

Filled country field with 'Brasil' on #field-country
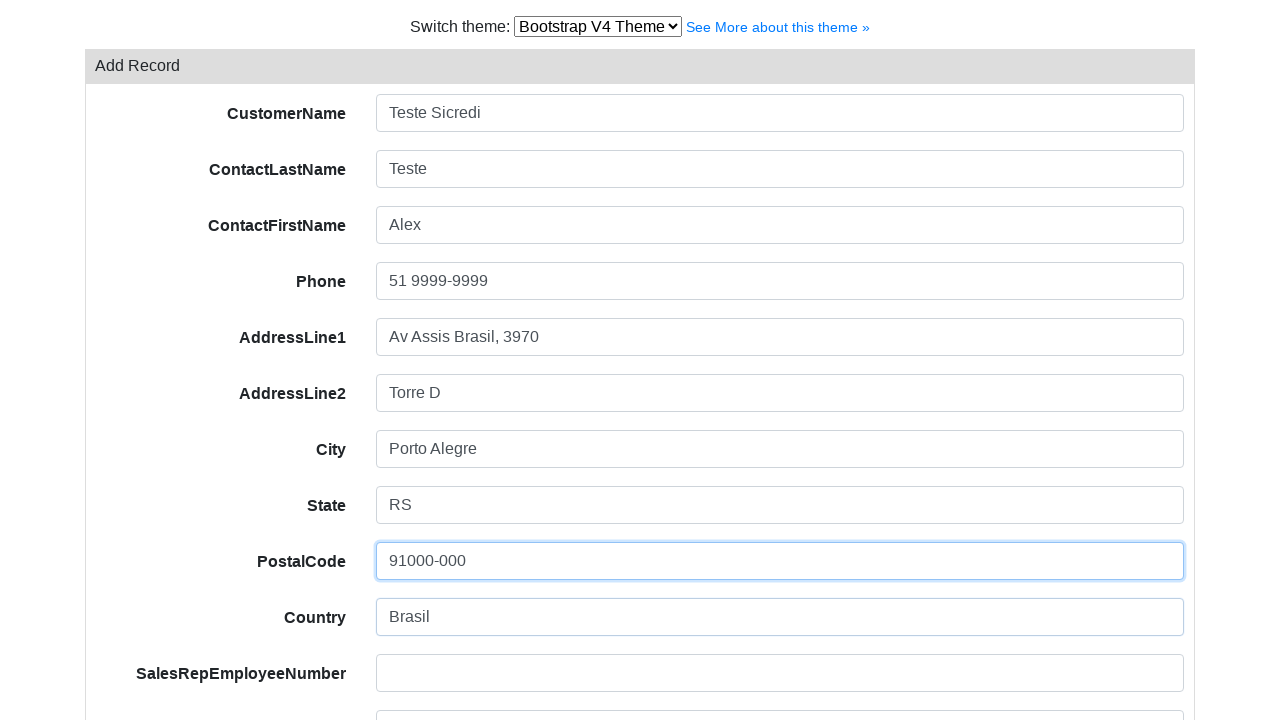

Filled sales rep employee number field with 'Fixter' on #field-salesRepEmployeeNumber
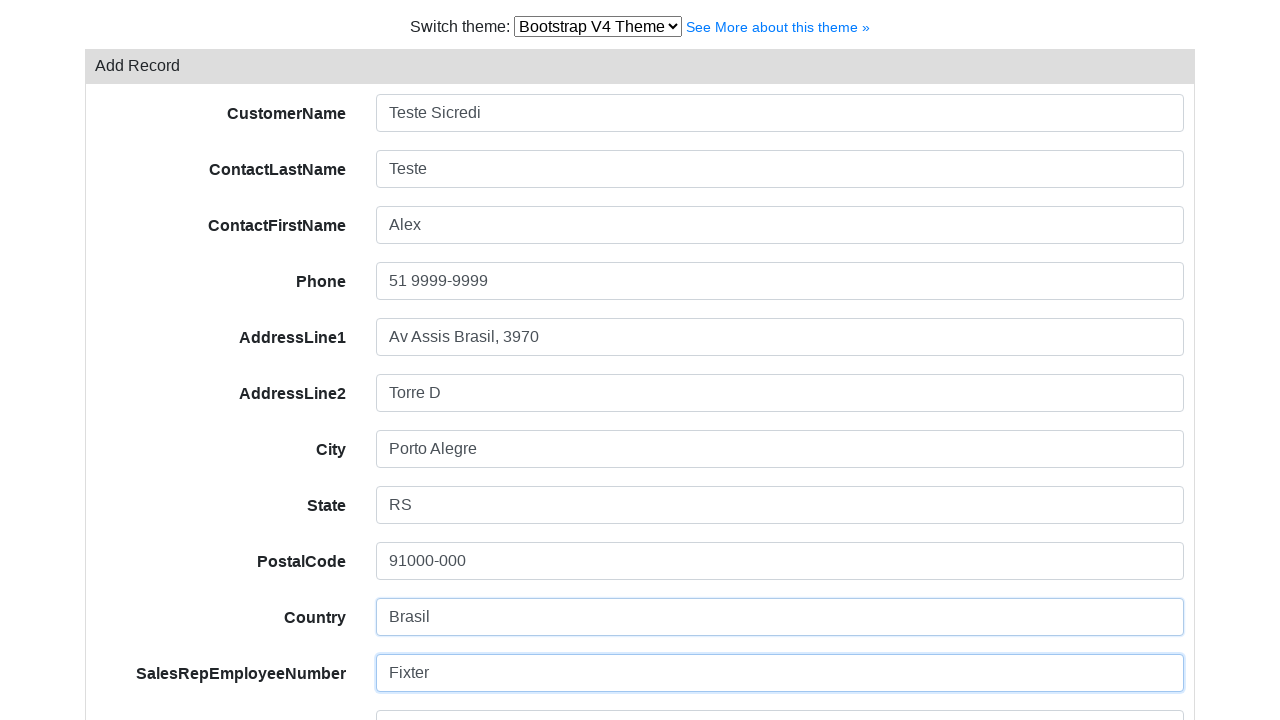

Filled credit limit field with '200' on #field-creditLimit
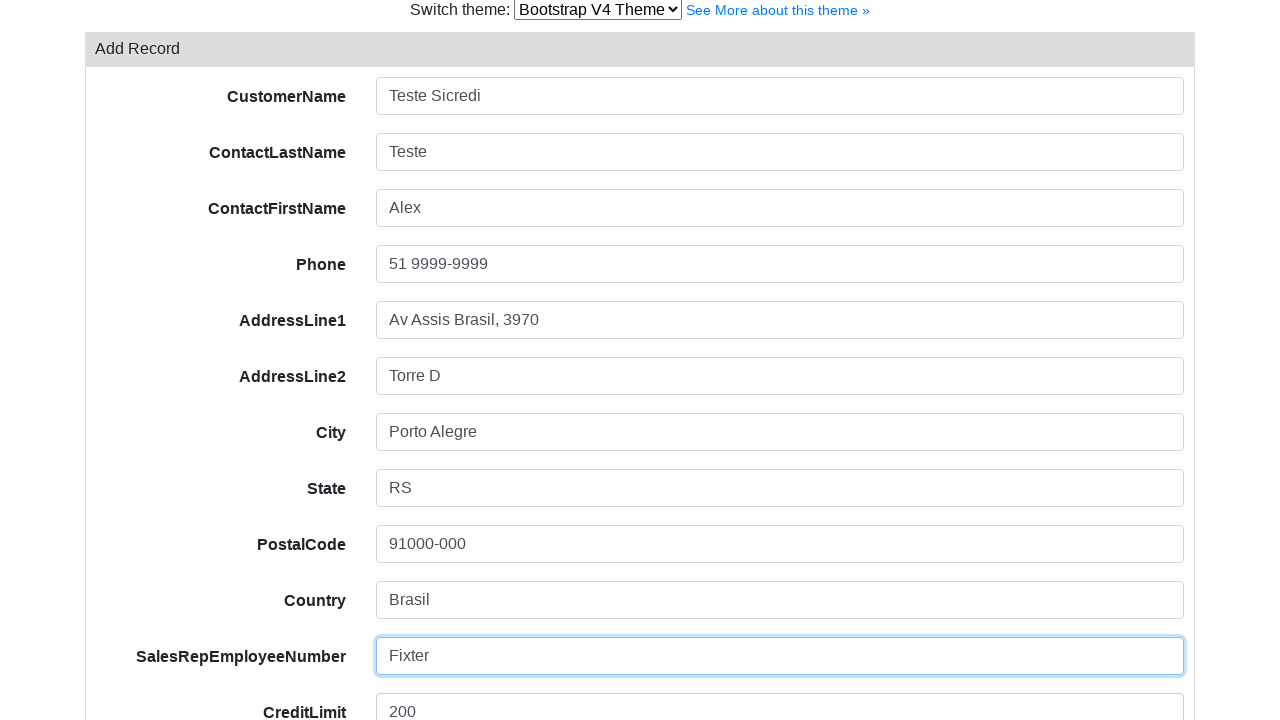

Clicked save button to create new customer record at (152, 622) on #form-button-save
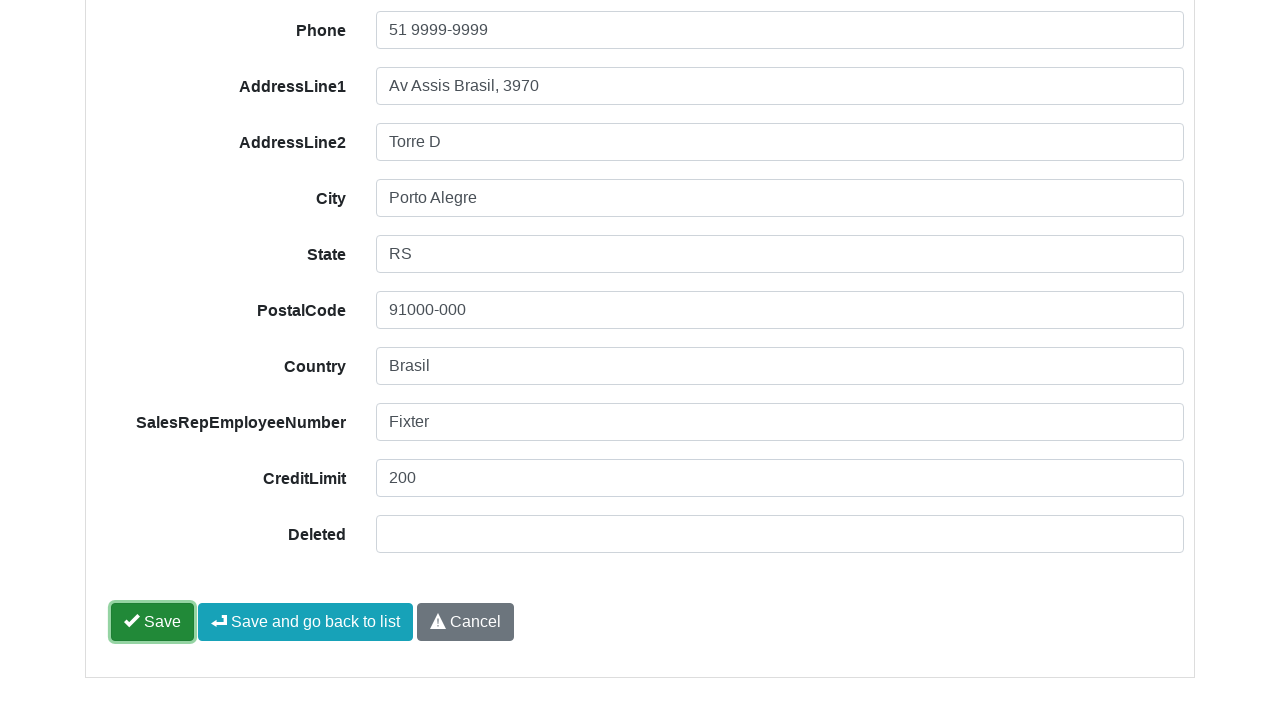

Back to list link appeared after saving customer
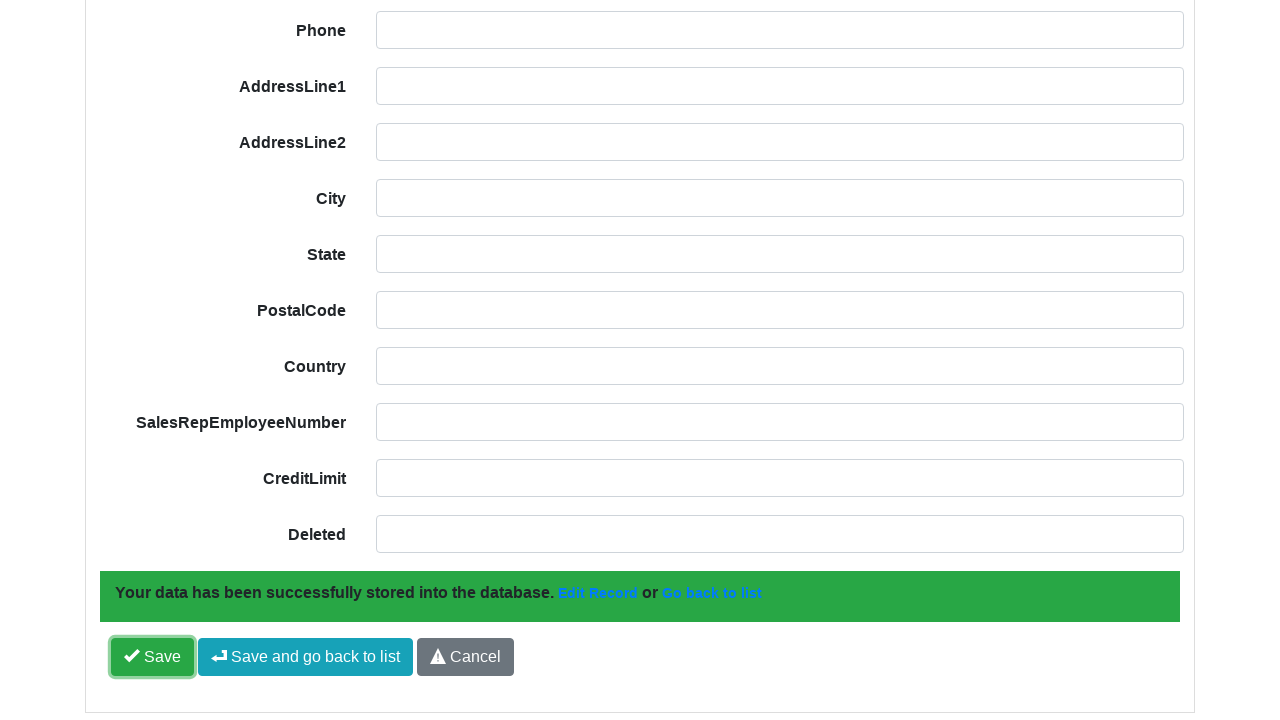

Clicked back to list link at (712, 593) on a[href='/v1.x/demo/my_boss_is_in_a_hurry/bootstrap-v4/']
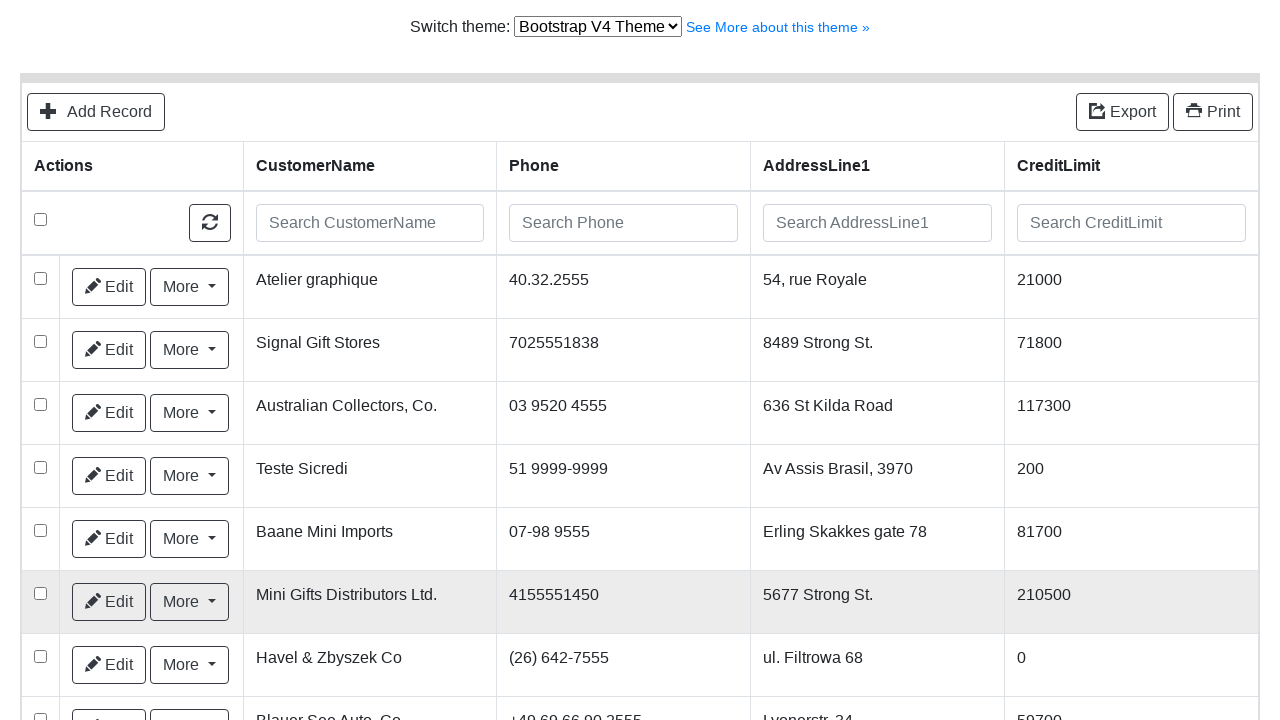

Customer name search field became available
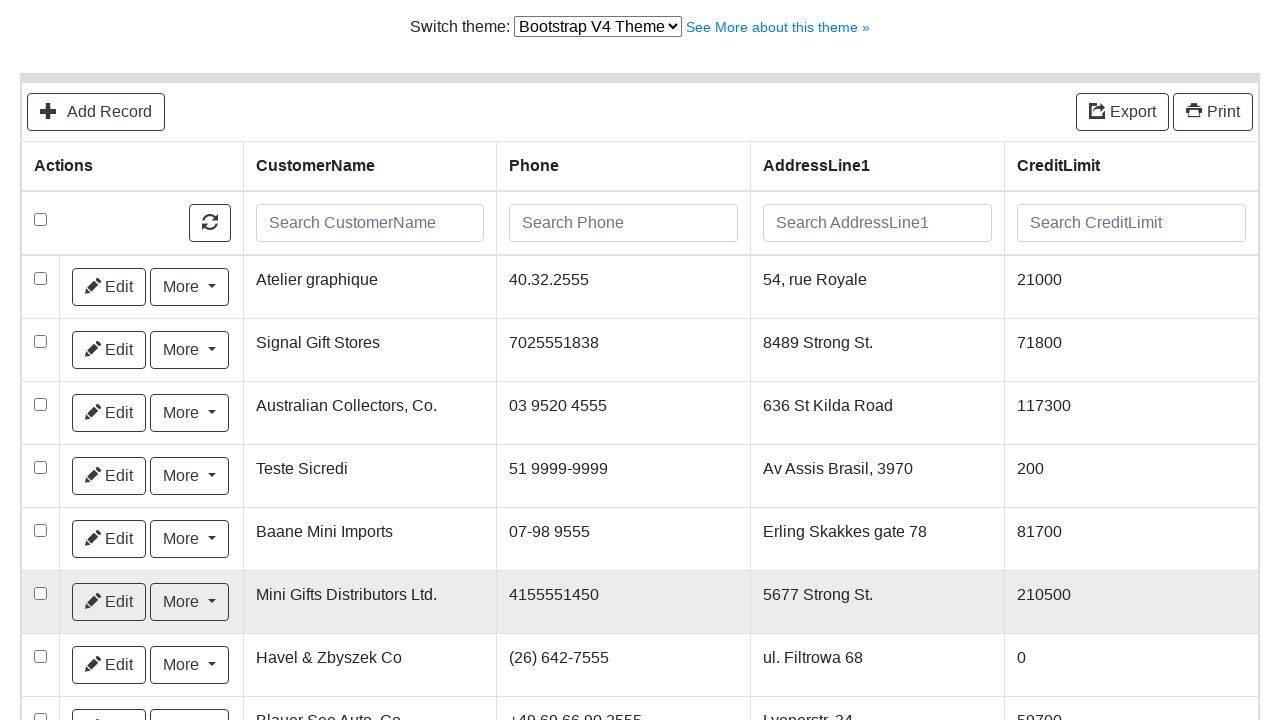

Filled search field with customer name 'Teste Sicredi' on input[name='customerName']
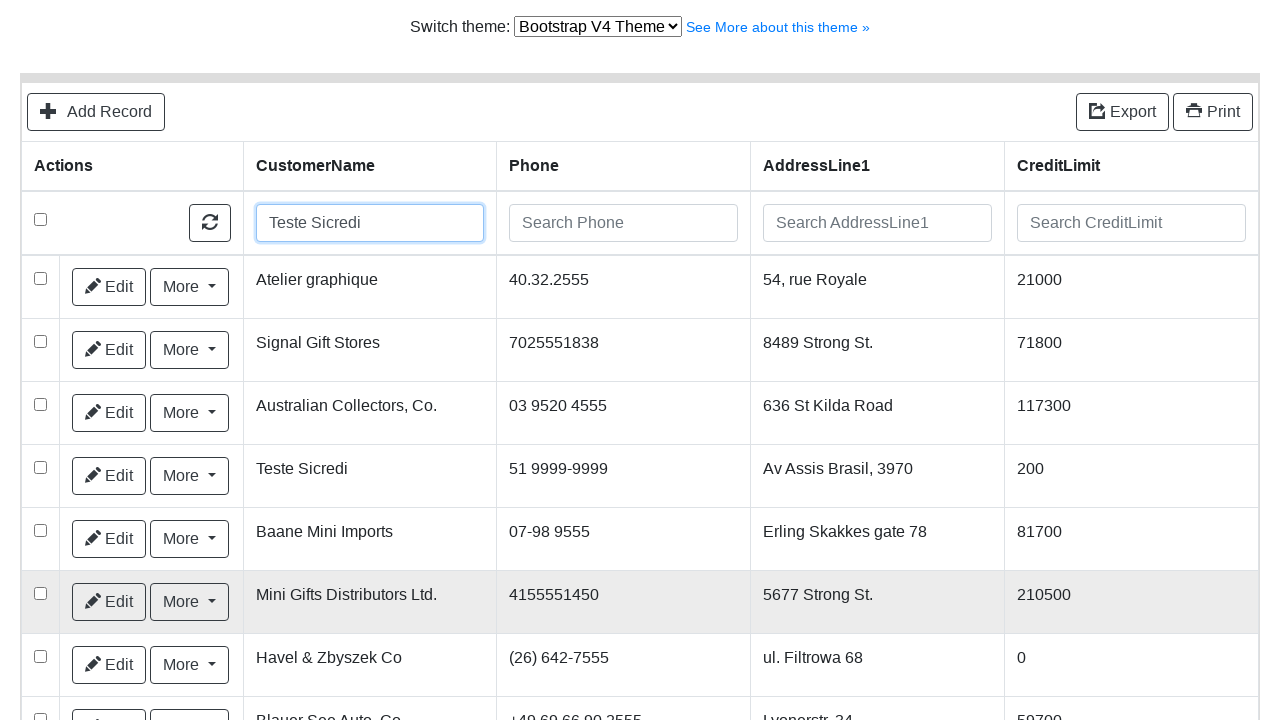

Clicked checkbox to select the customer record at (40, 278) on input[type='checkbox'].select-row
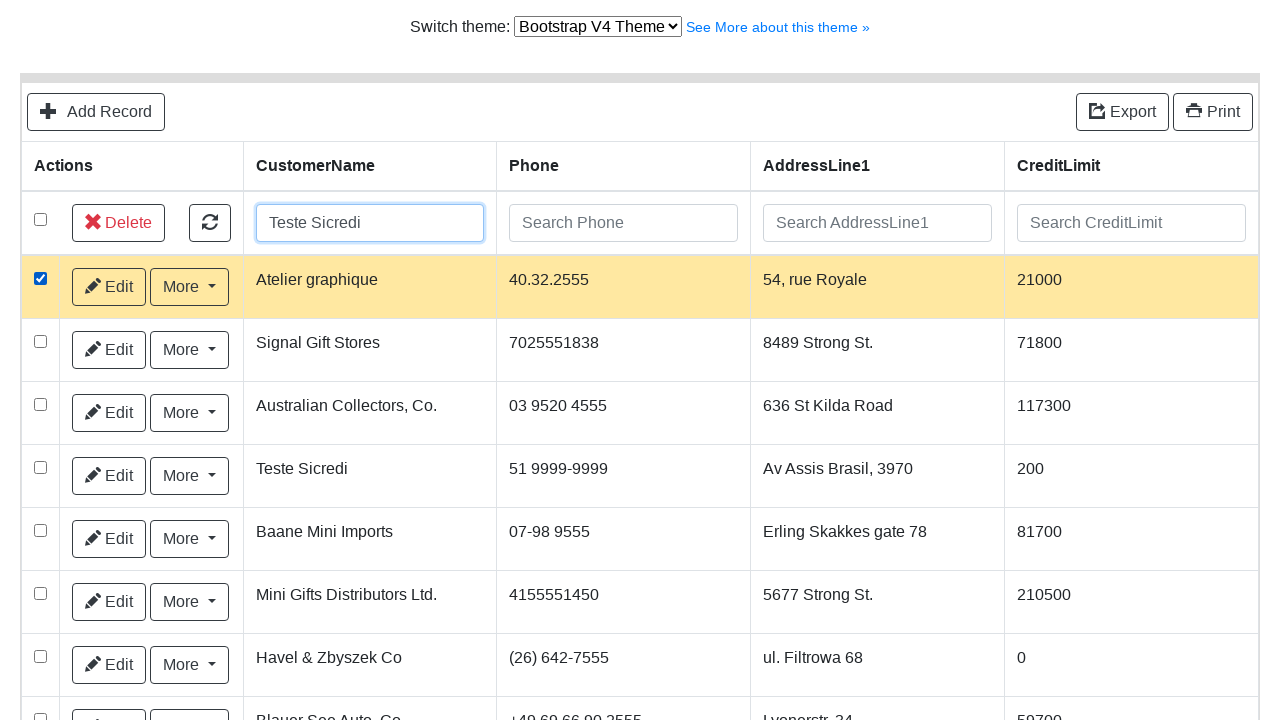

Clicked delete selected button at (118, 223) on .delete-selected-button
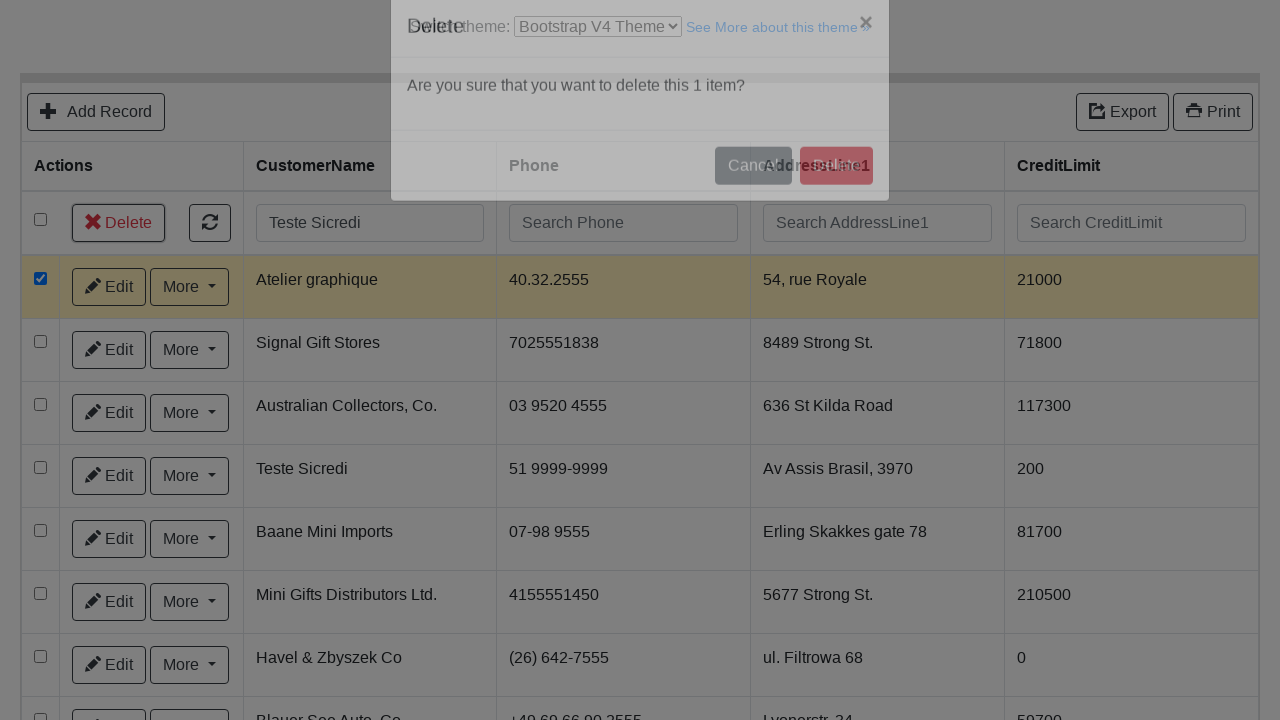

Clicked delete confirmation button at (836, 200) on .delete-multiple-confirmation-button
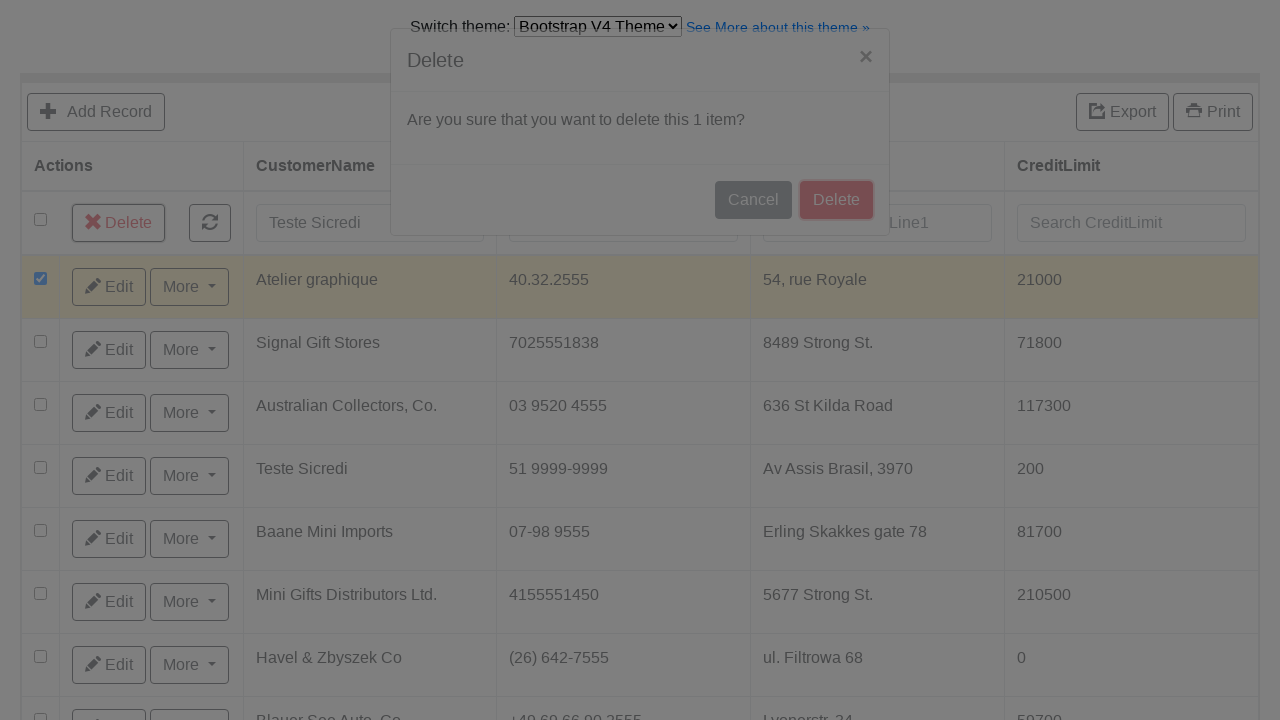

Success alert appeared confirming customer deletion
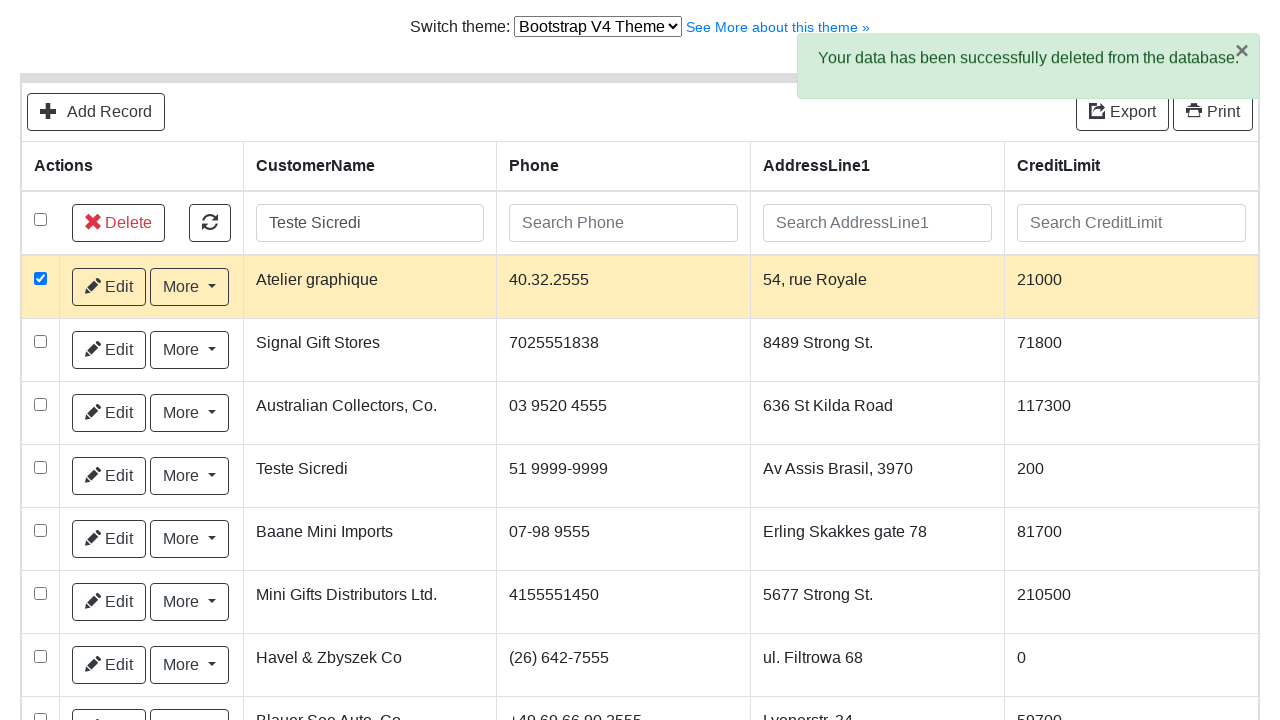

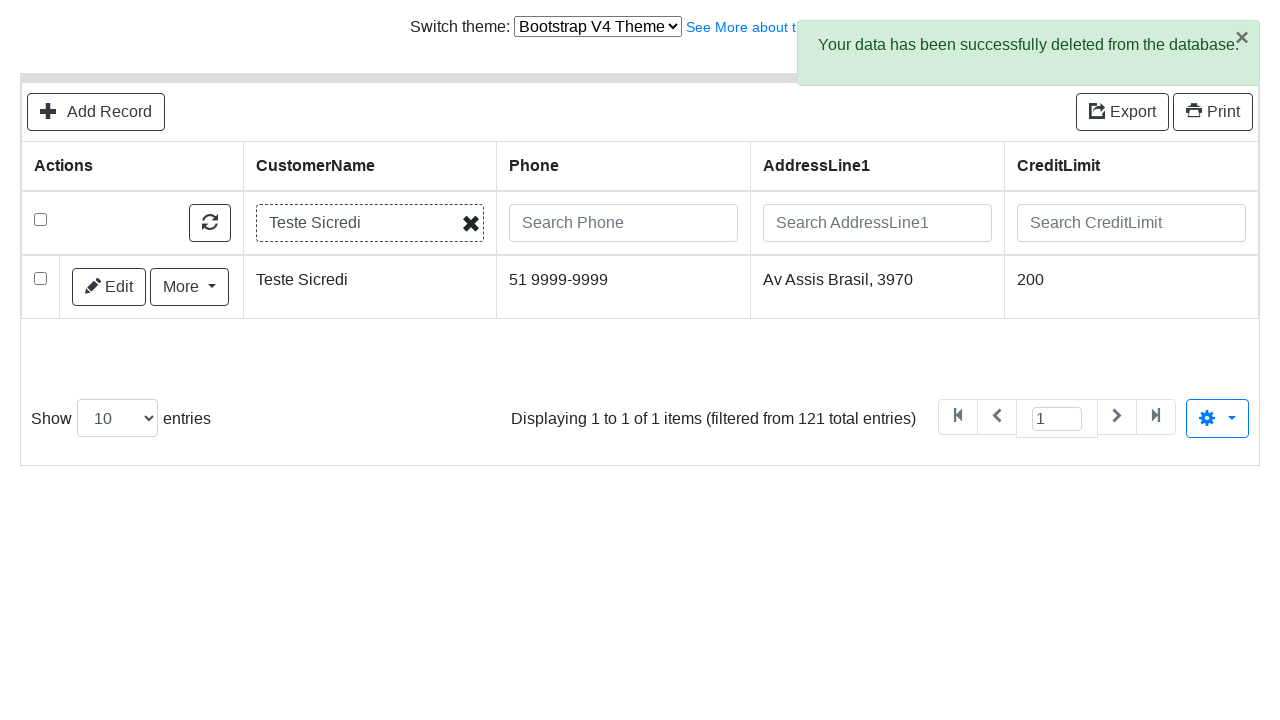